Tests dropdown selection functionality by sequentially selecting different options from a dropdown menu on a practice automation page

Starting URL: https://rahulshettyacademy.com/AutomationPractice/

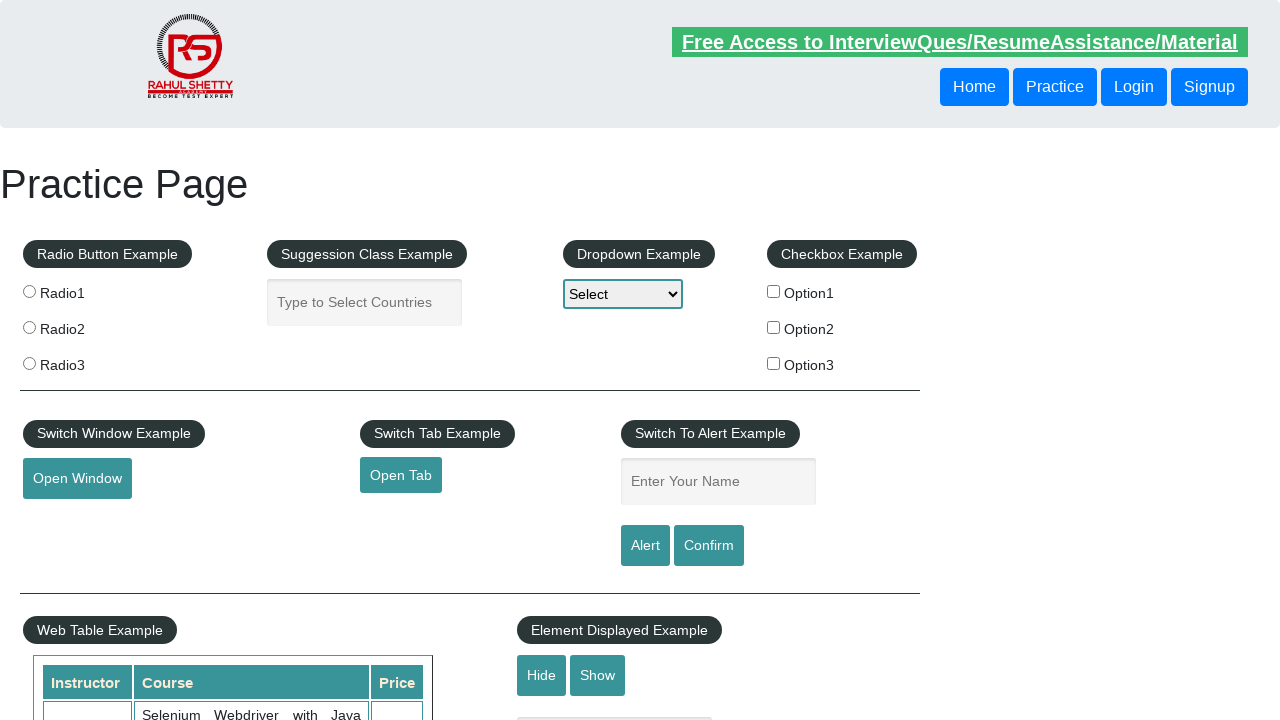

Waited for dropdown element to be visible
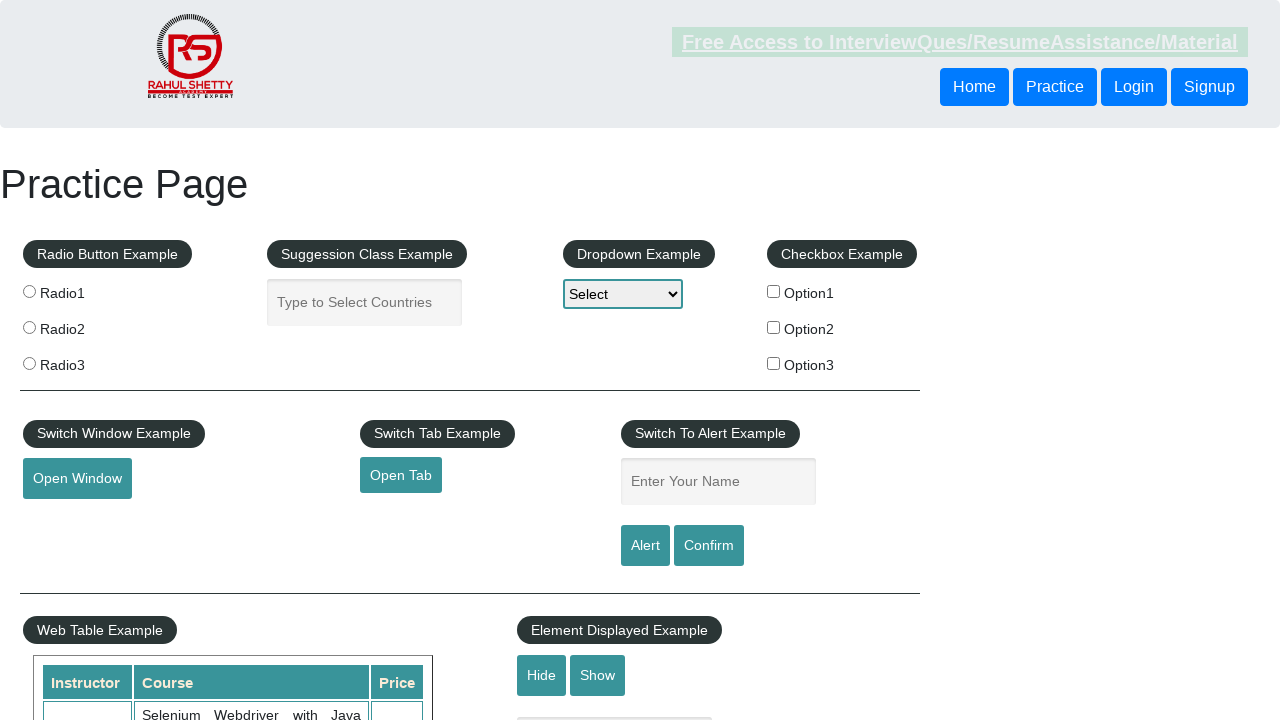

Selected Option1 from dropdown menu on #dropdown-class-example
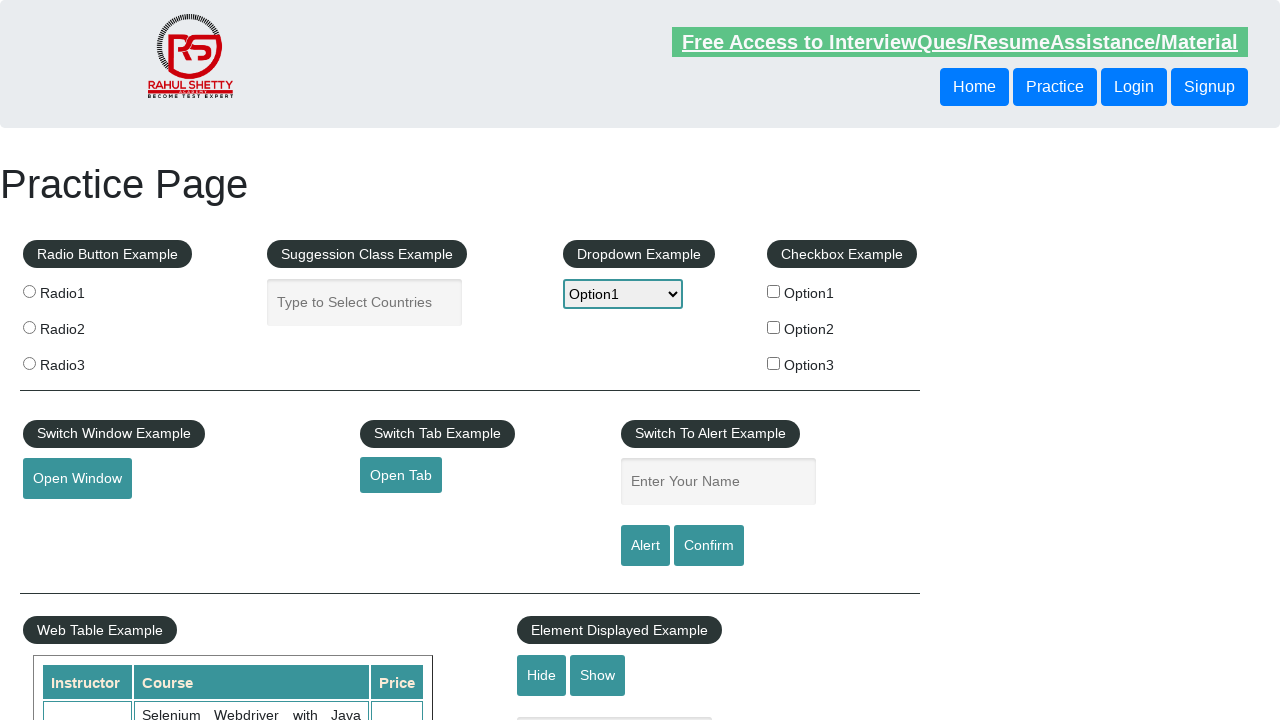

Selected Option2 from dropdown menu on #dropdown-class-example
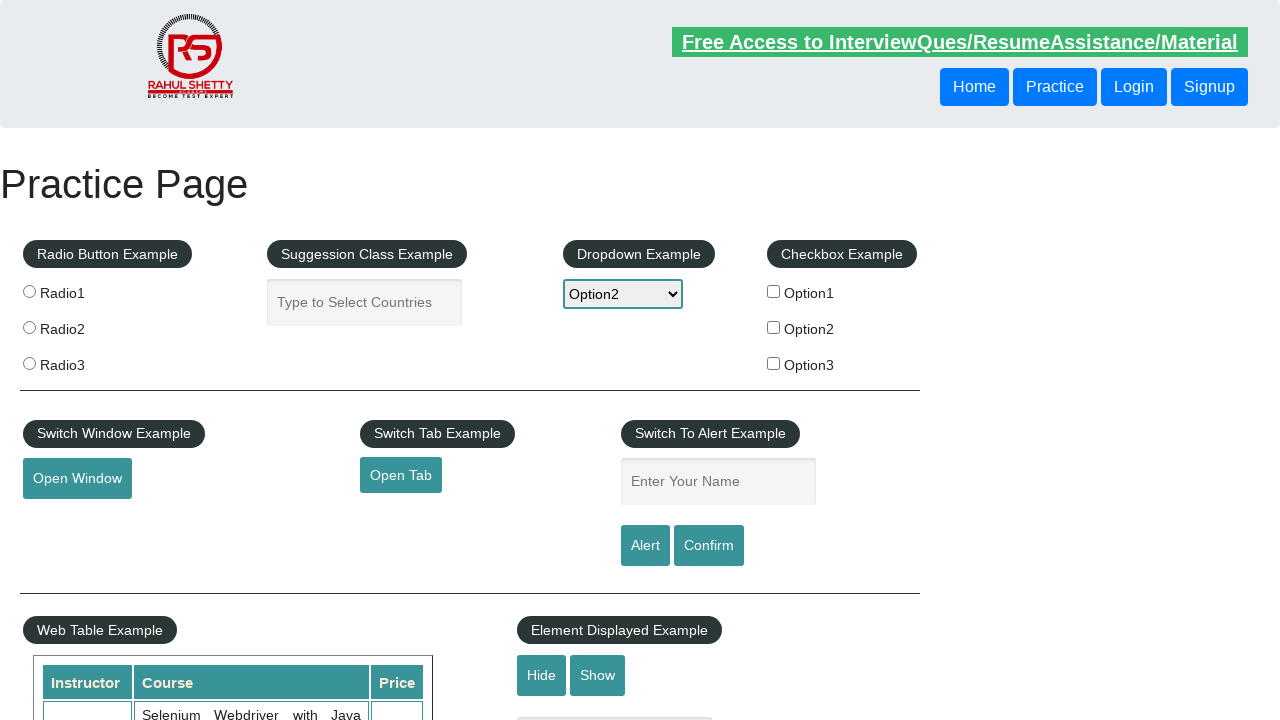

Selected Option3 from dropdown menu on #dropdown-class-example
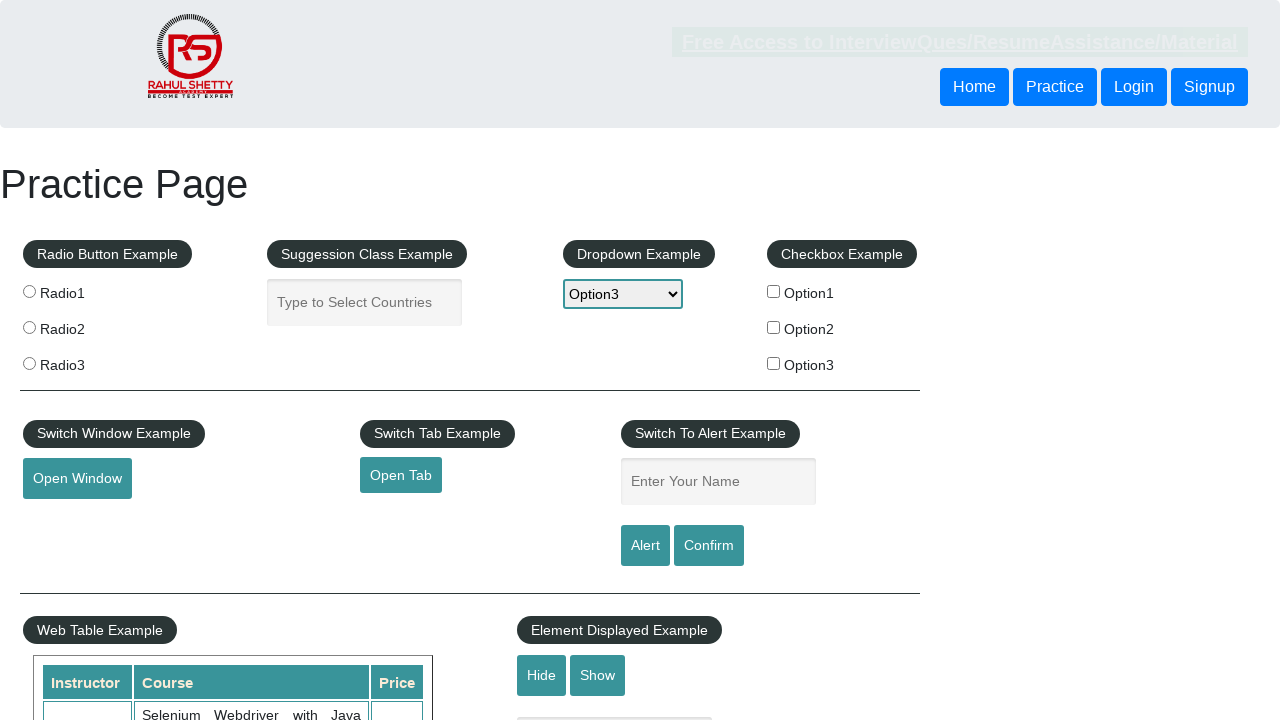

Selected Option3 from dropdown menu again on #dropdown-class-example
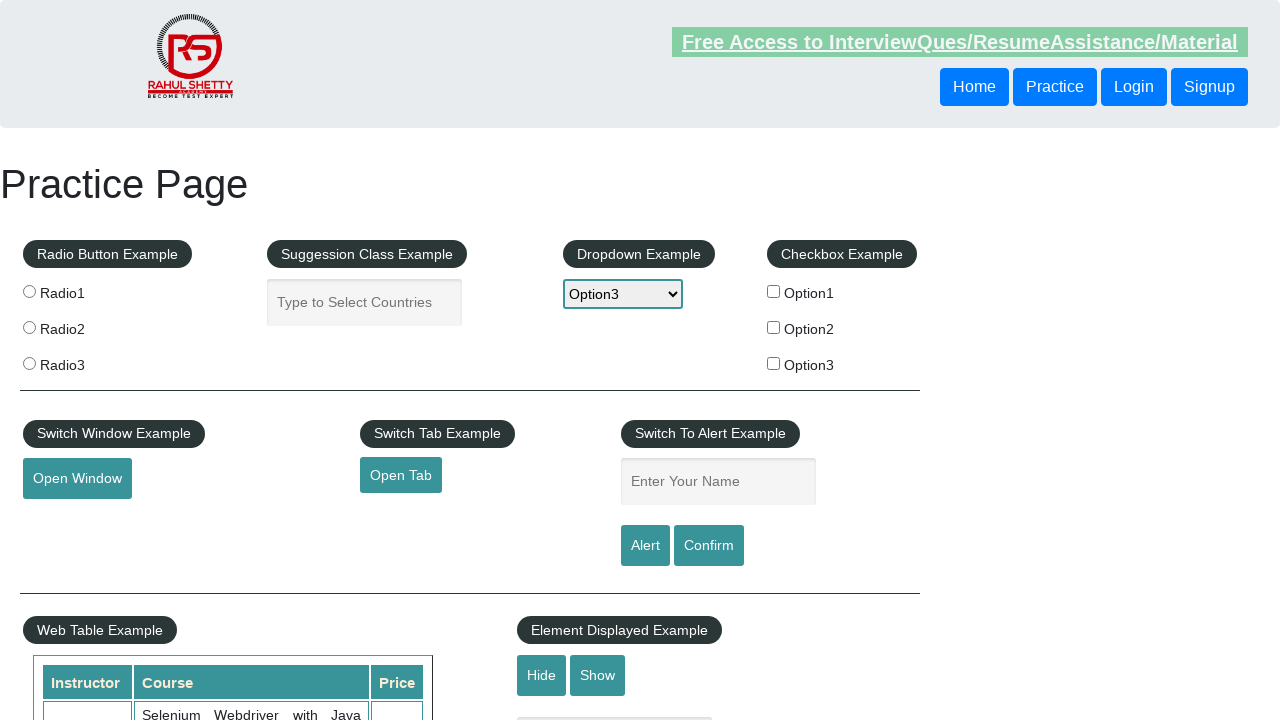

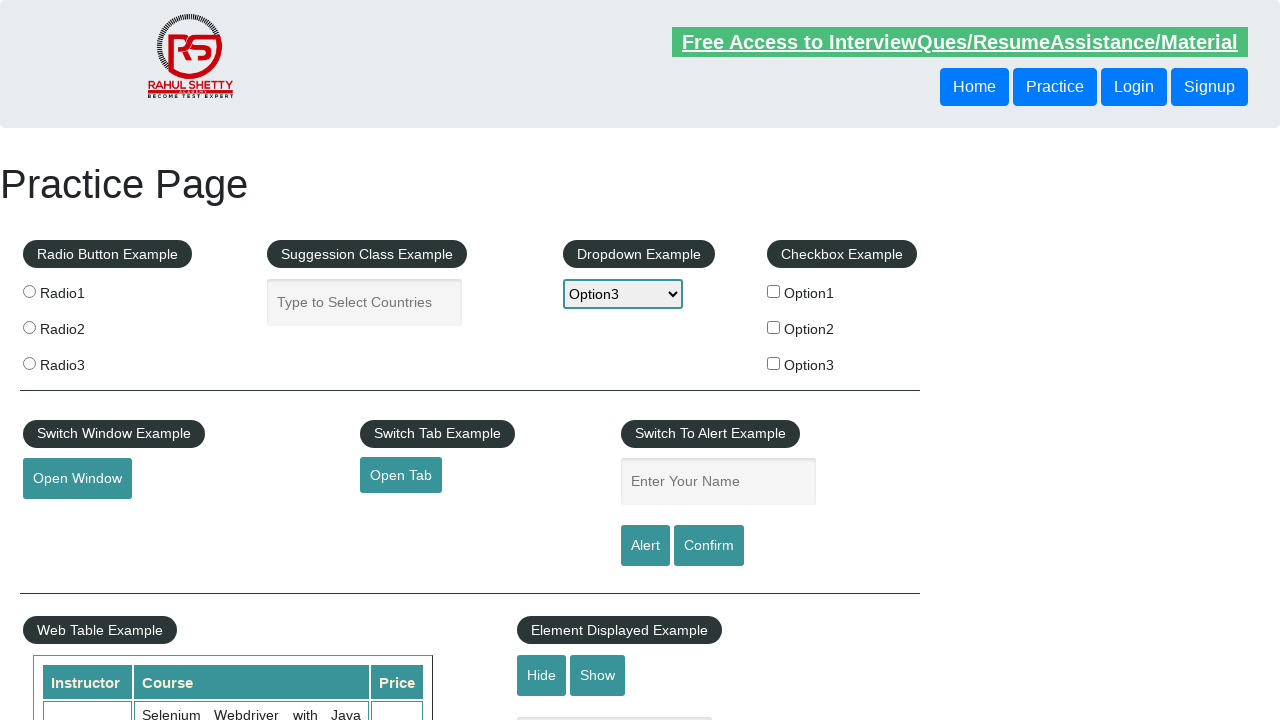